Tests registration form with password that is too short and verifies password length validation errors

Starting URL: https://alada.vn/tai-khoan/dang-ky.html

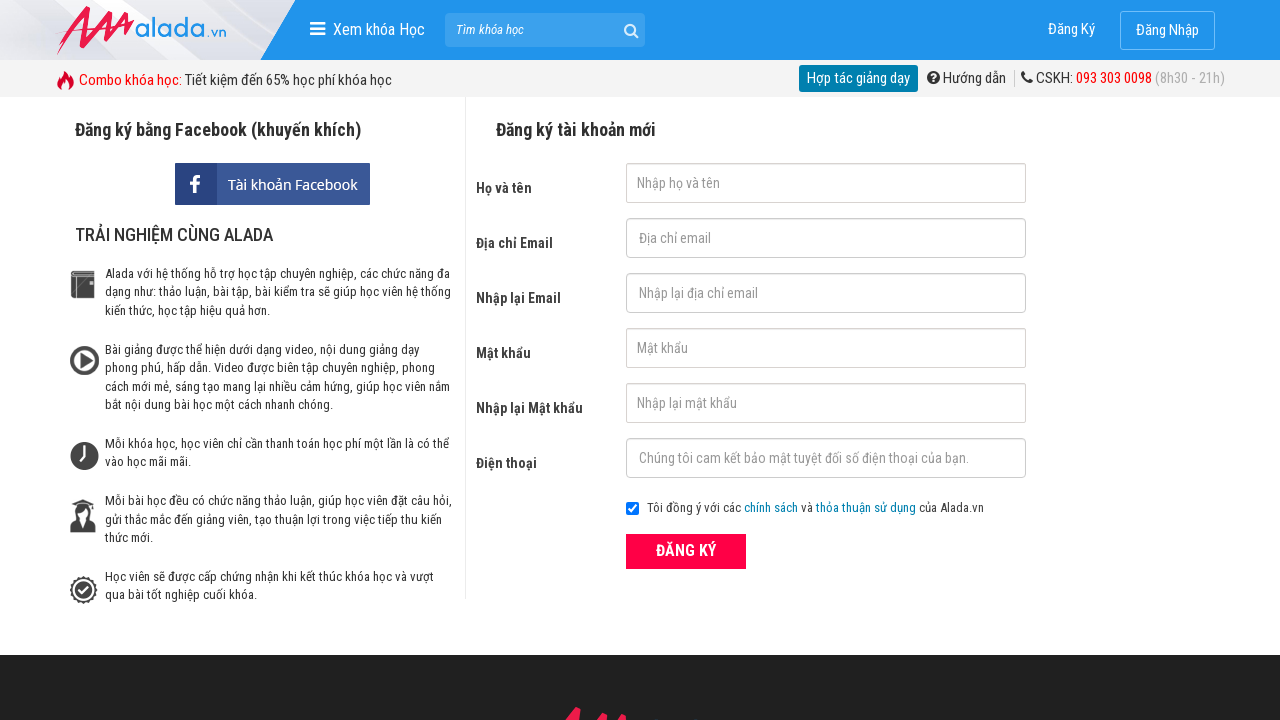

Navigated to registration page
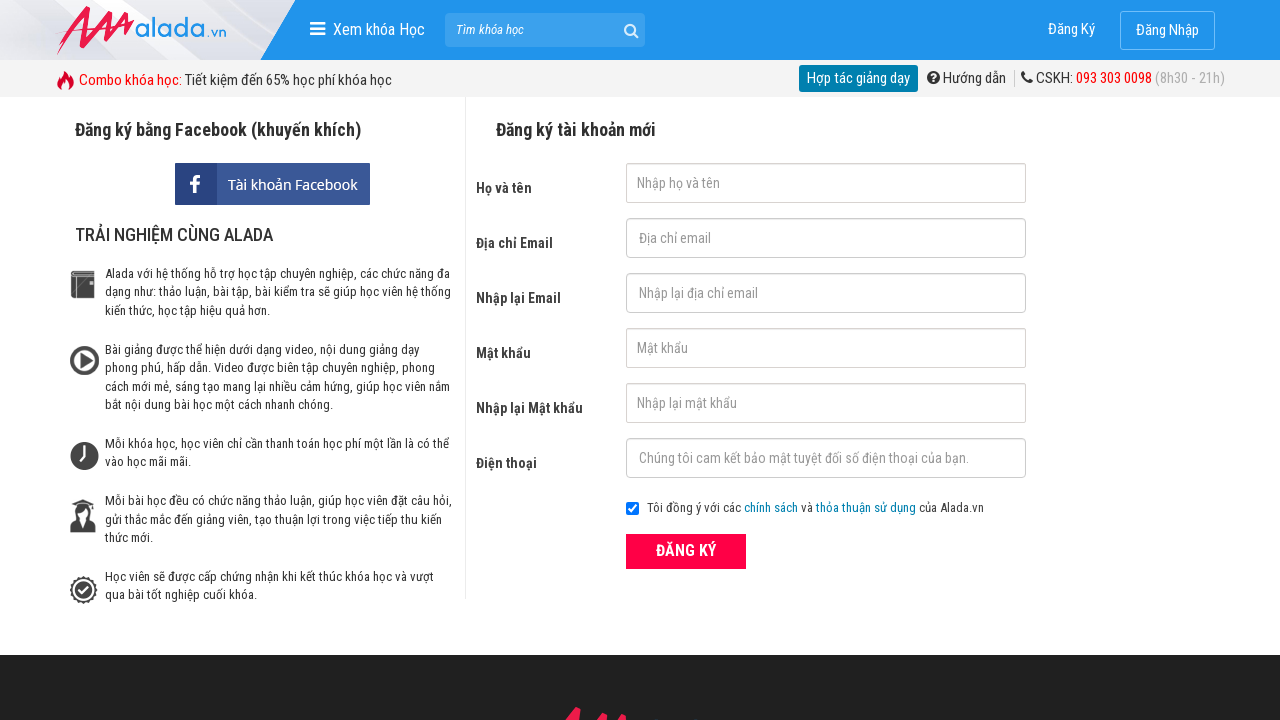

Filled first name field with 'Hoàng Mai' on #txtFirstname
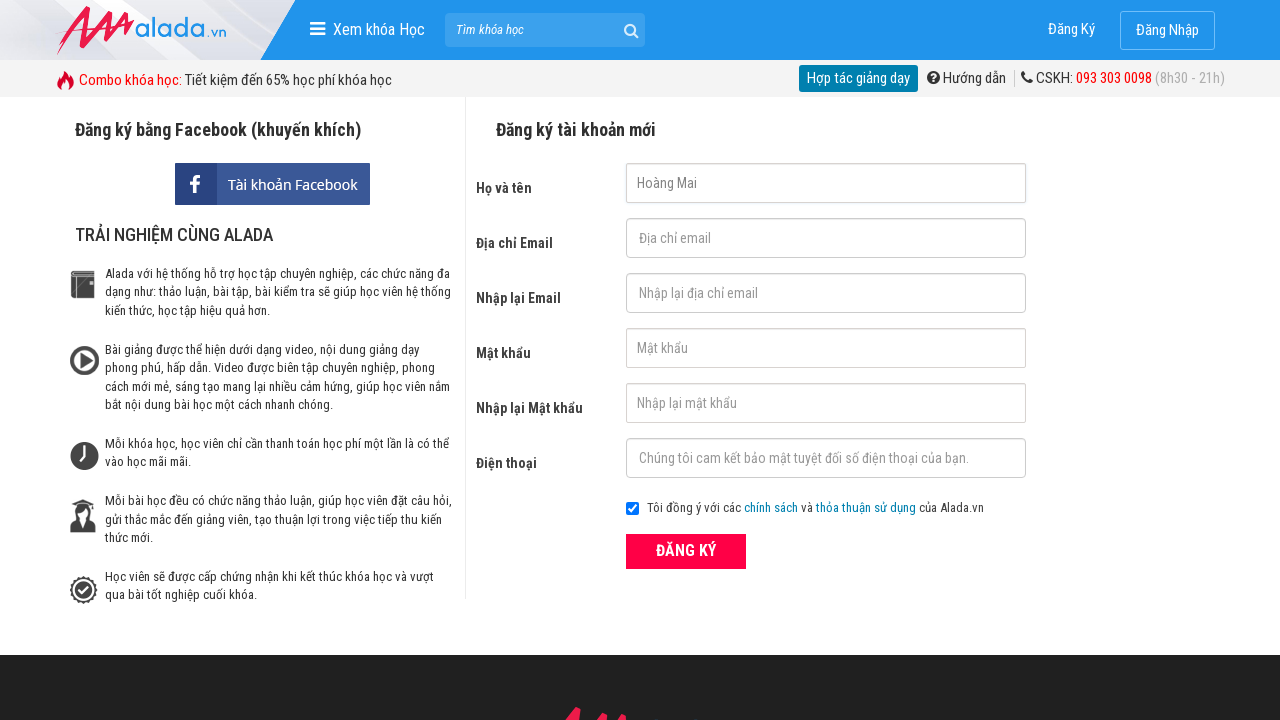

Filled email field with 'mai@gmail.com' on #txtEmail
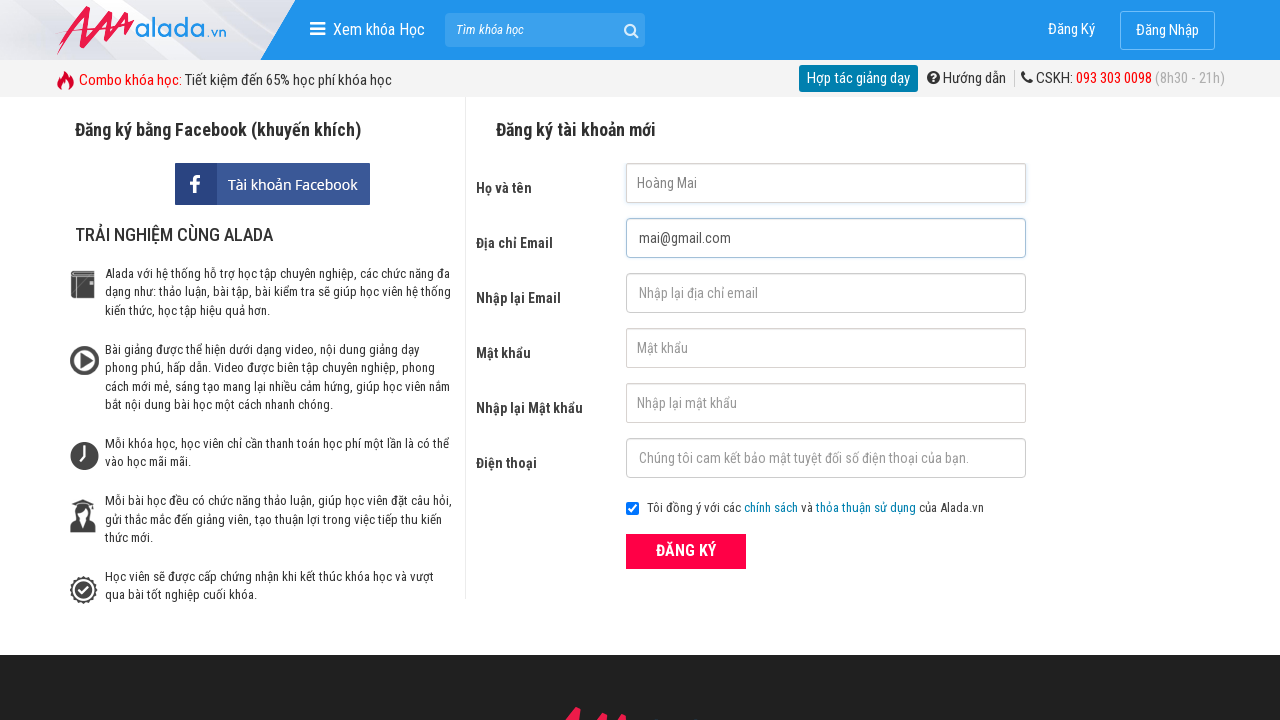

Filled email confirmation field with 'mai@gmail.com' on input[name='txtCEmail']
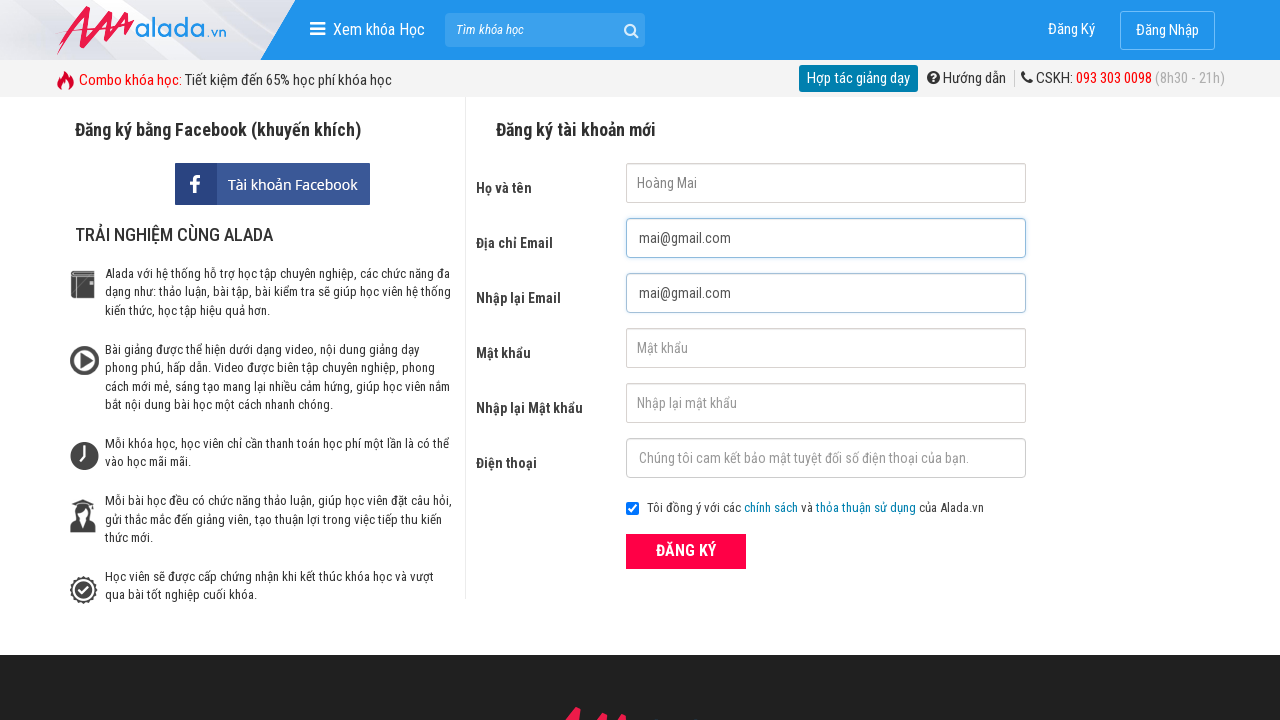

Filled password field with '123' (too short) on #txtPassword
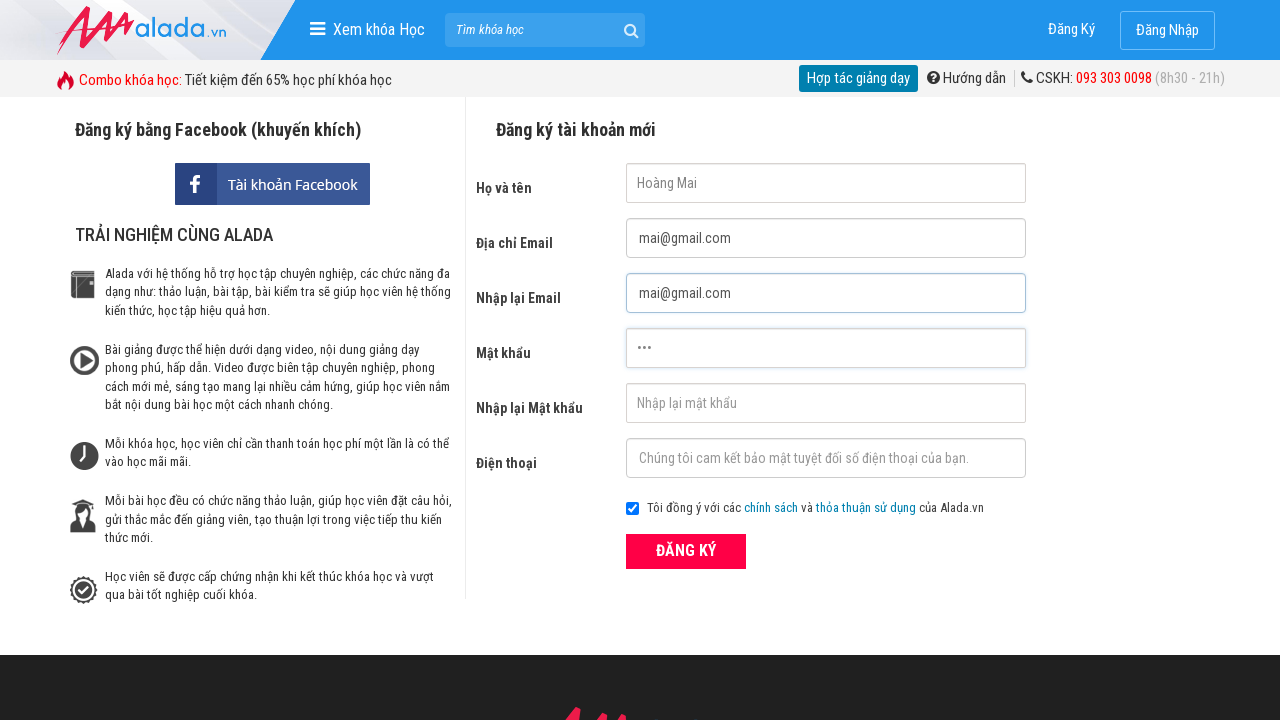

Filled password confirmation field with '123' (too short) on #txtCPassword
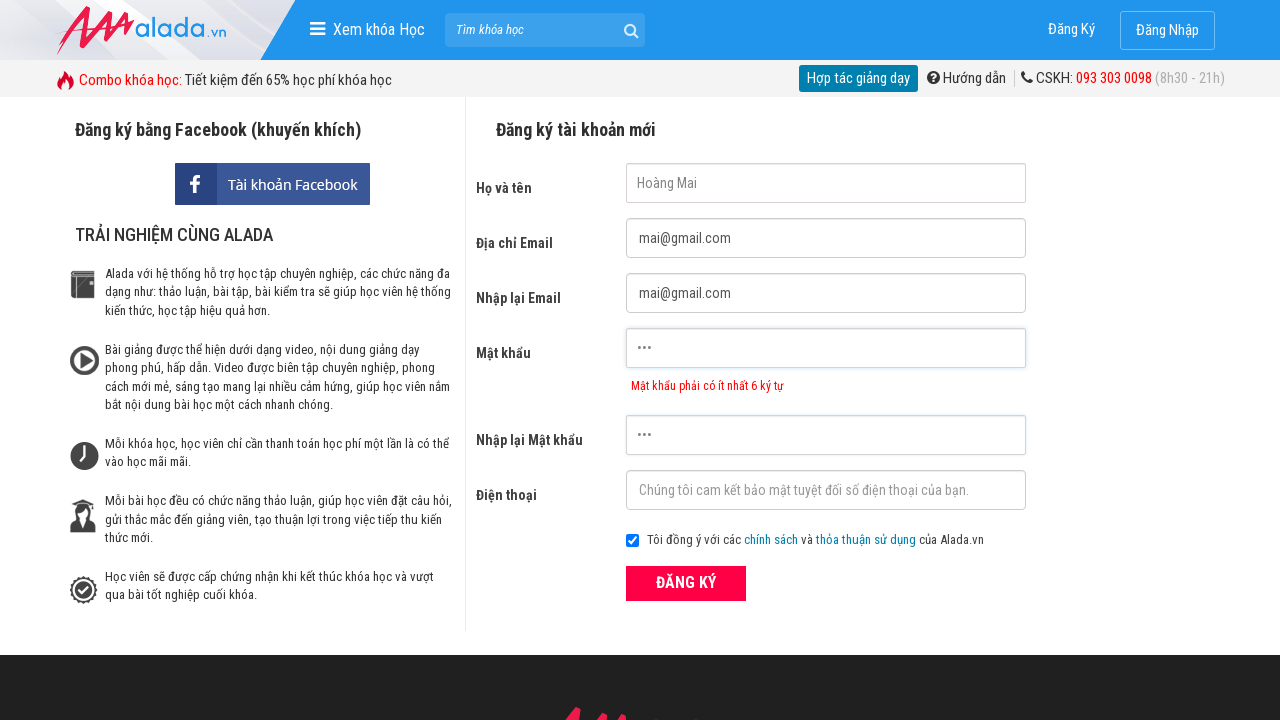

Filled phone number field with '0987451365' on #txtPhone
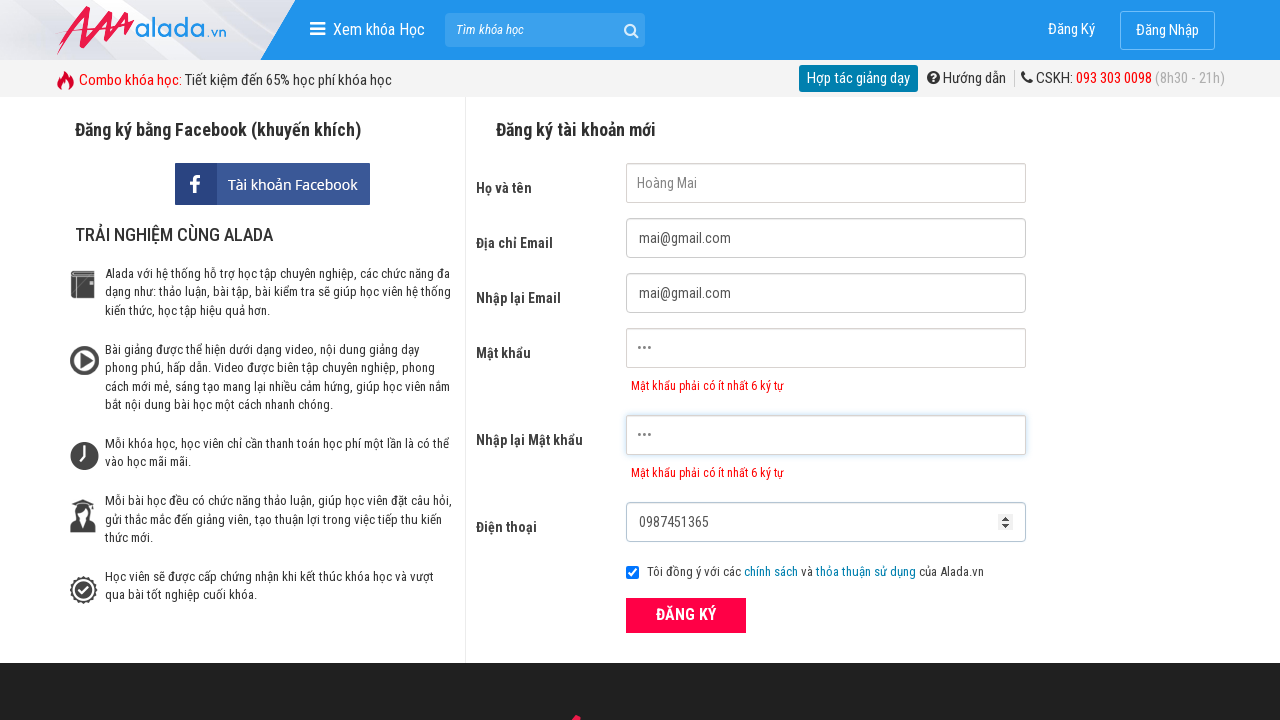

Clicked submit button to submit registration form at (686, 615) on button[type='submit']
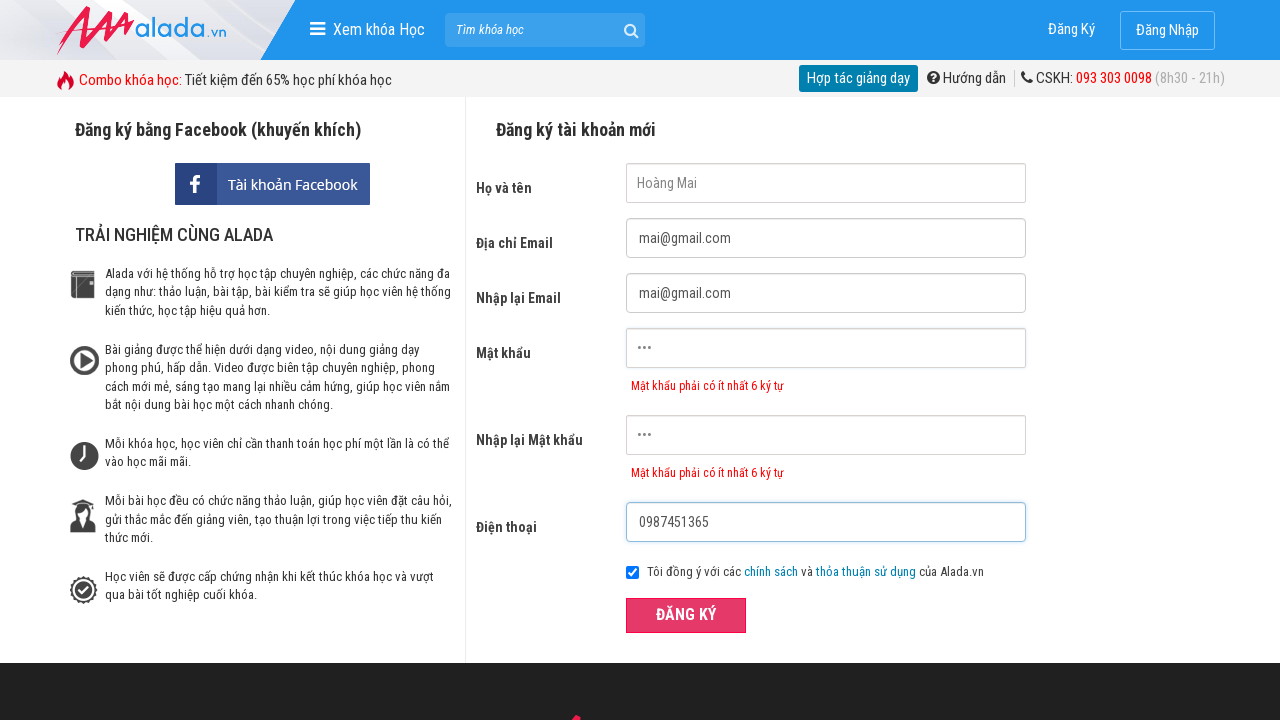

Password error message element became visible
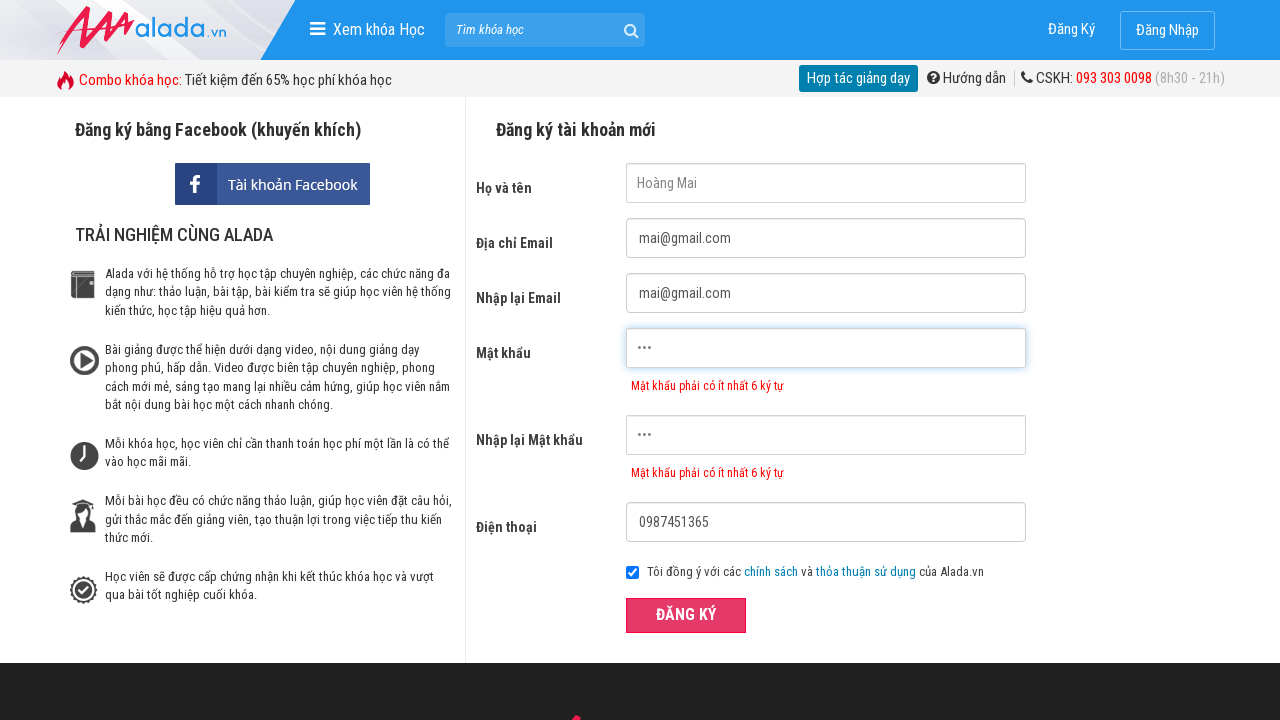

Verified password error message: 'Mật khẩu phải có ít nhất 6 ký tự'
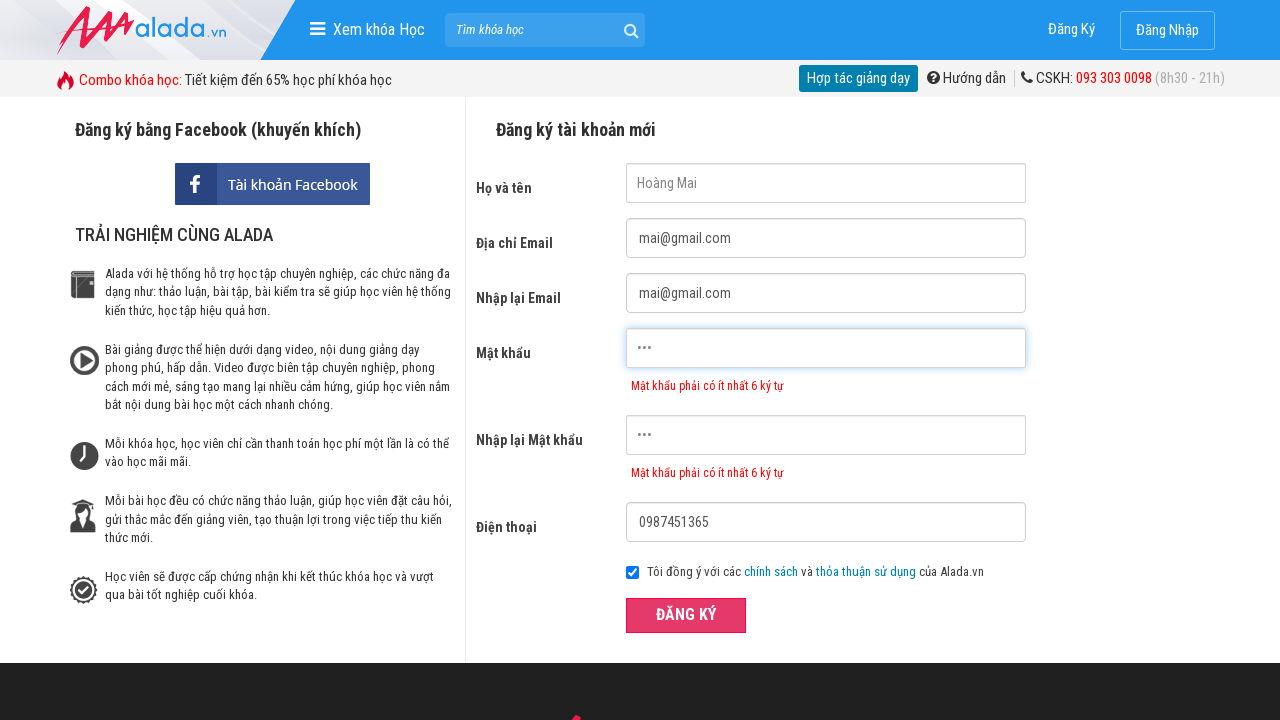

Verified password confirmation error message: 'Mật khẩu phải có ít nhất 6 ký tự'
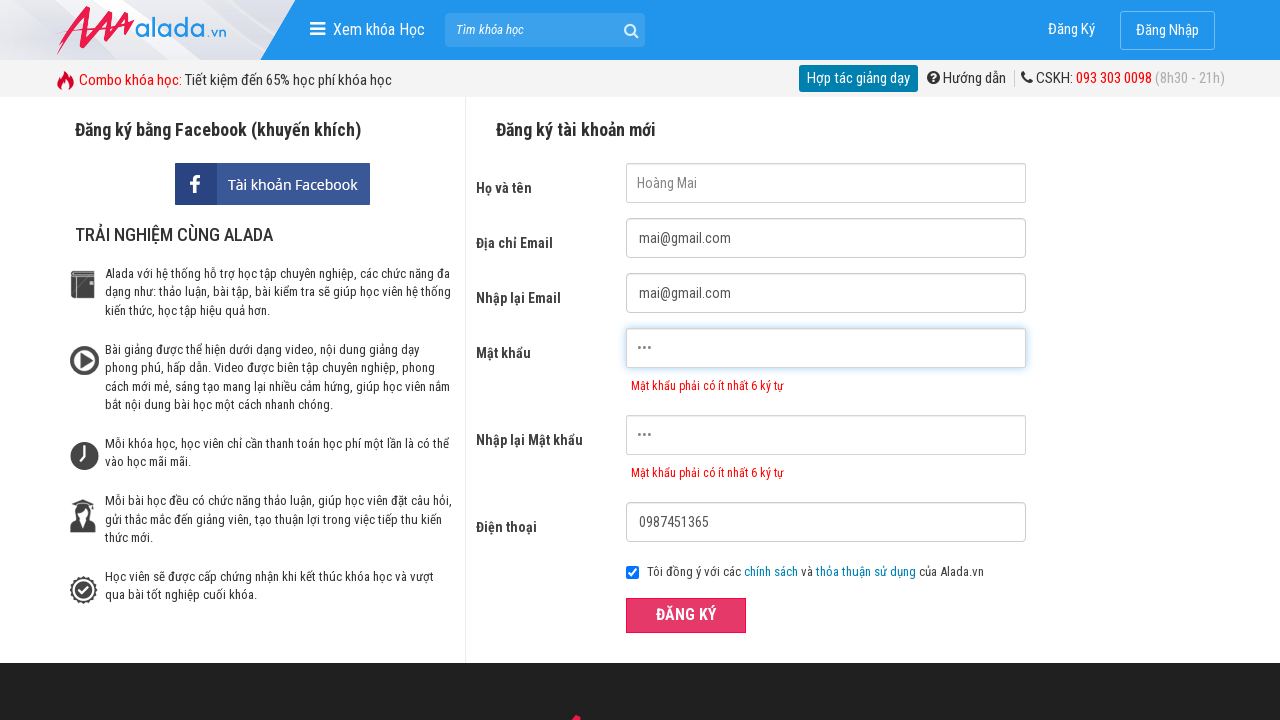

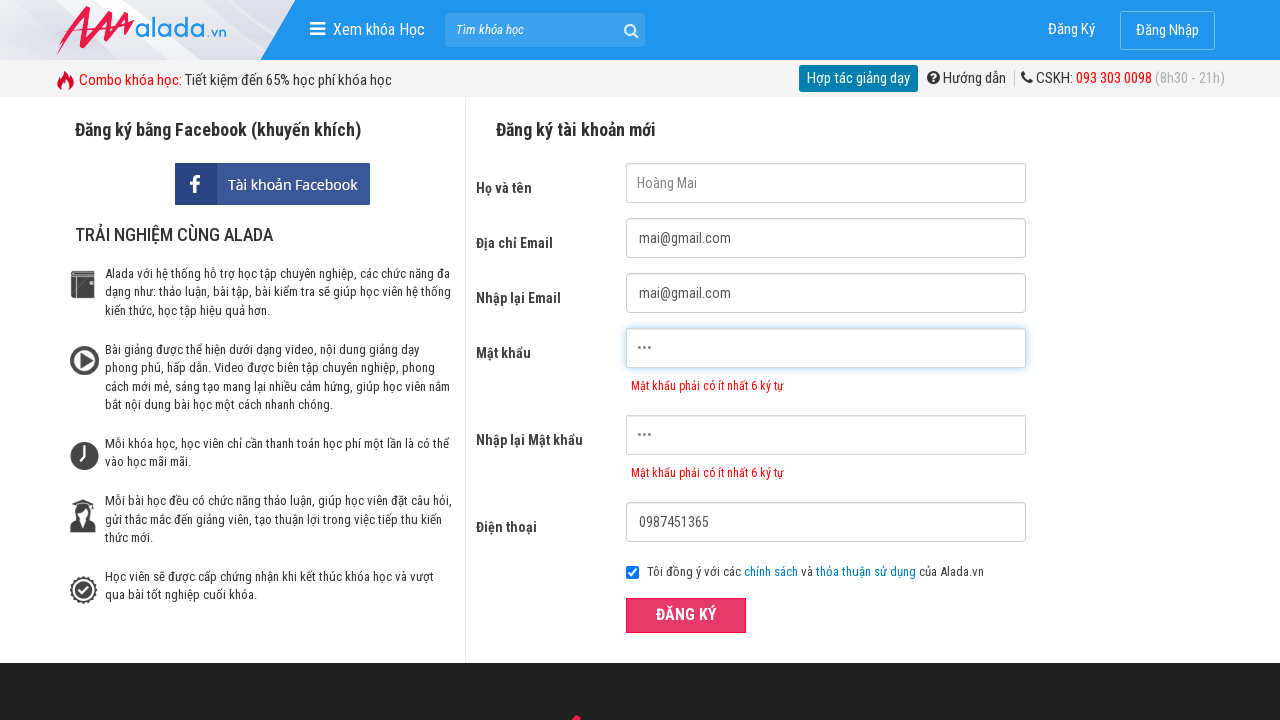